Finds and clicks a link with a calculated numeric text, then fills out and submits a form

Starting URL: http://suninjuly.github.io/find_link_text

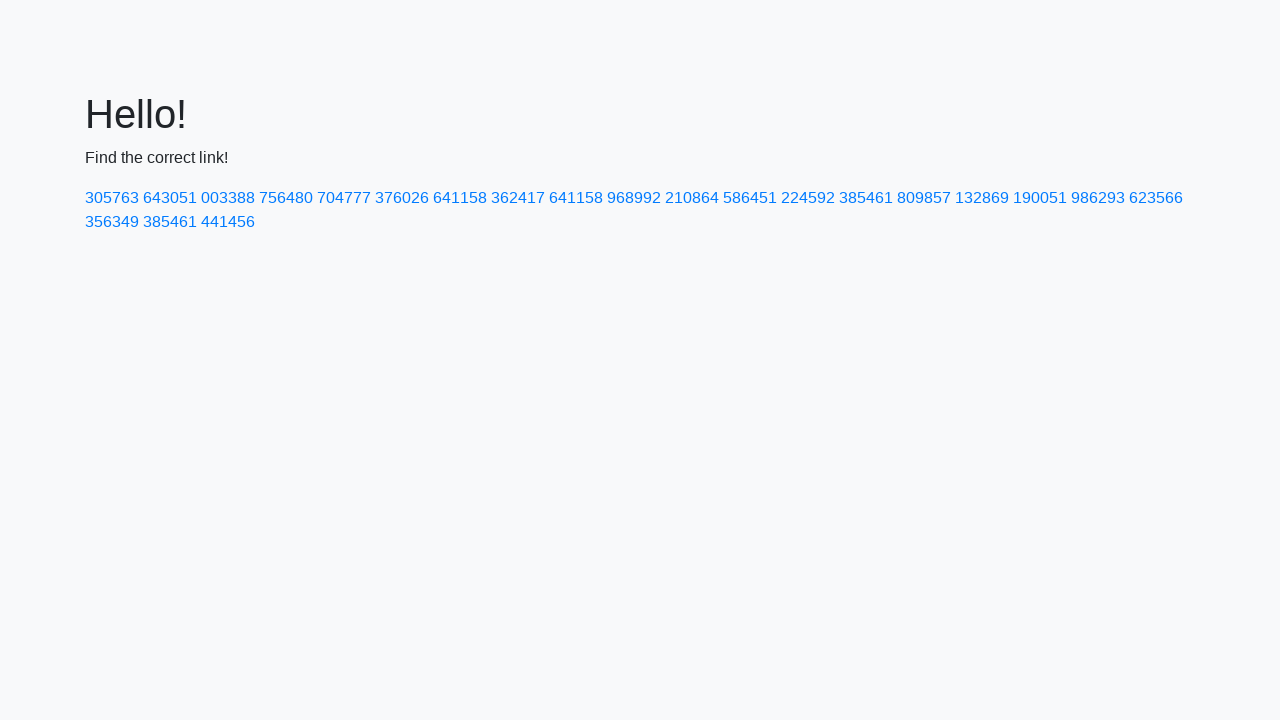

Clicked link with calculated text: 224592 at (808, 198) on text=224592
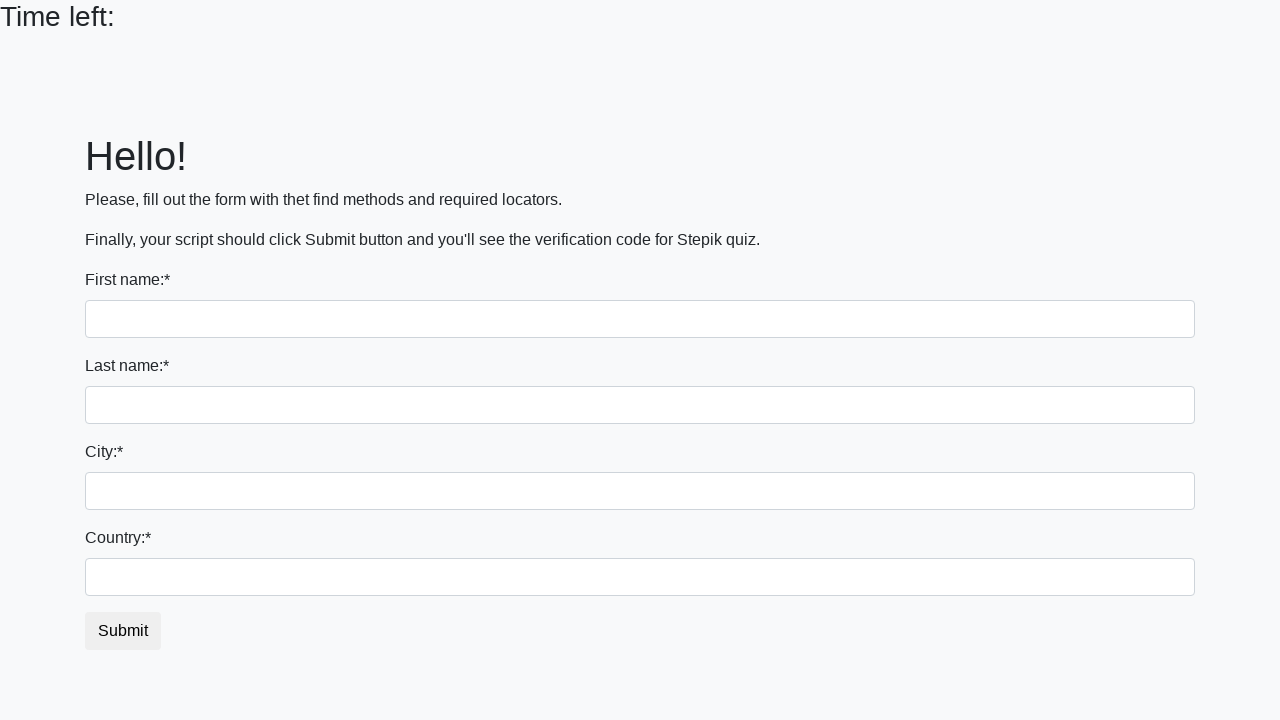

Filled first name field with 'Sarah' on [name="first_name"]
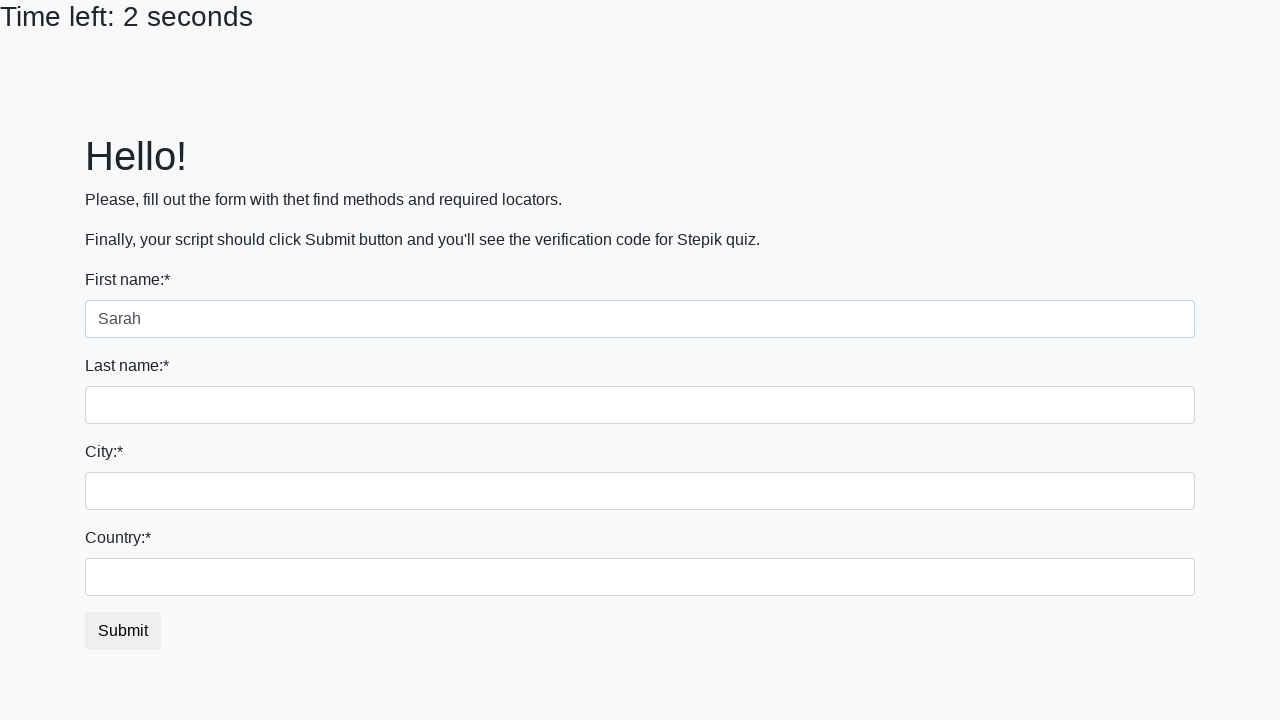

Filled last name field with 'Williams' on [name="last_name"]
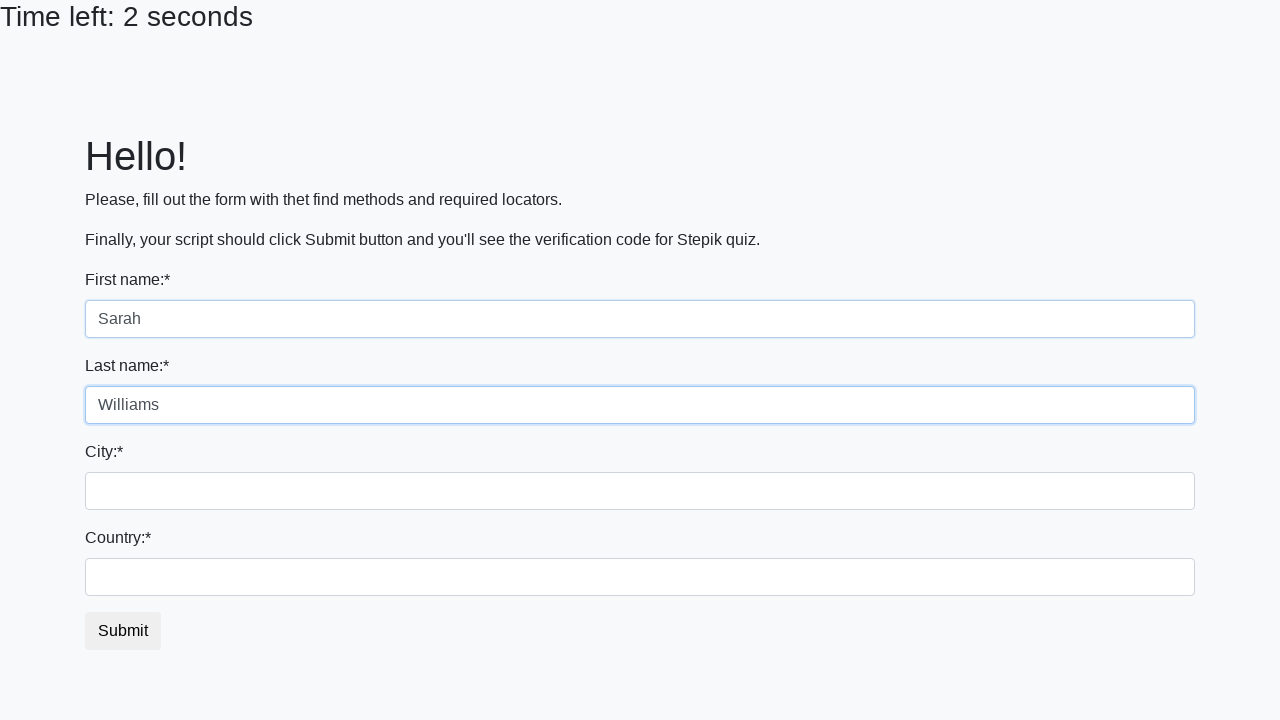

Filled city field with 'Boston' on .form-control.city
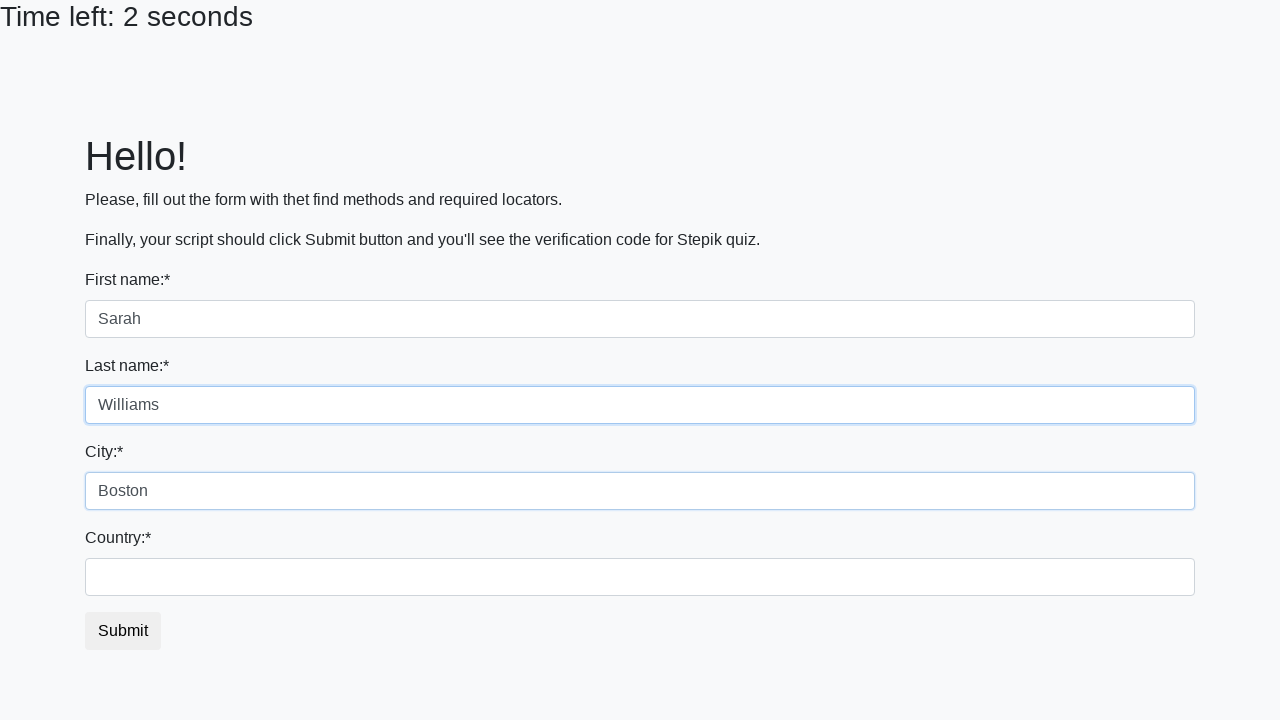

Filled country field with 'Canada' on #country
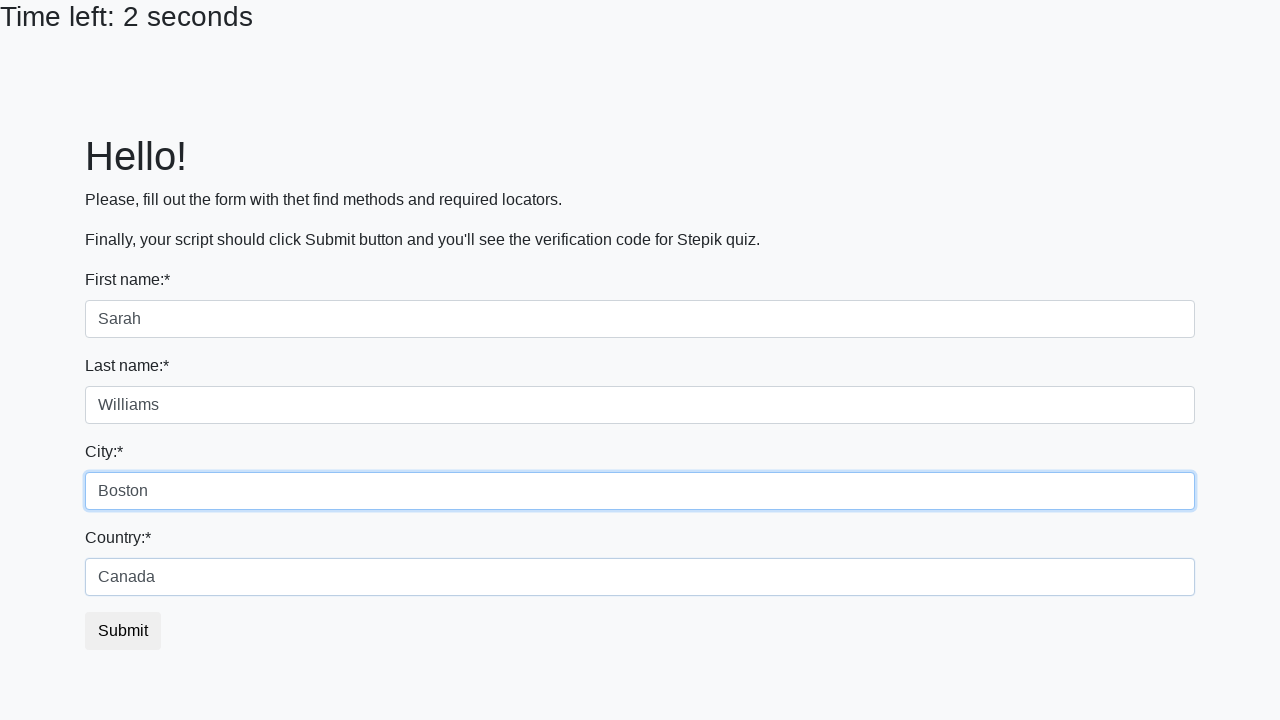

Clicked submit button to complete form at (123, 631) on button.btn
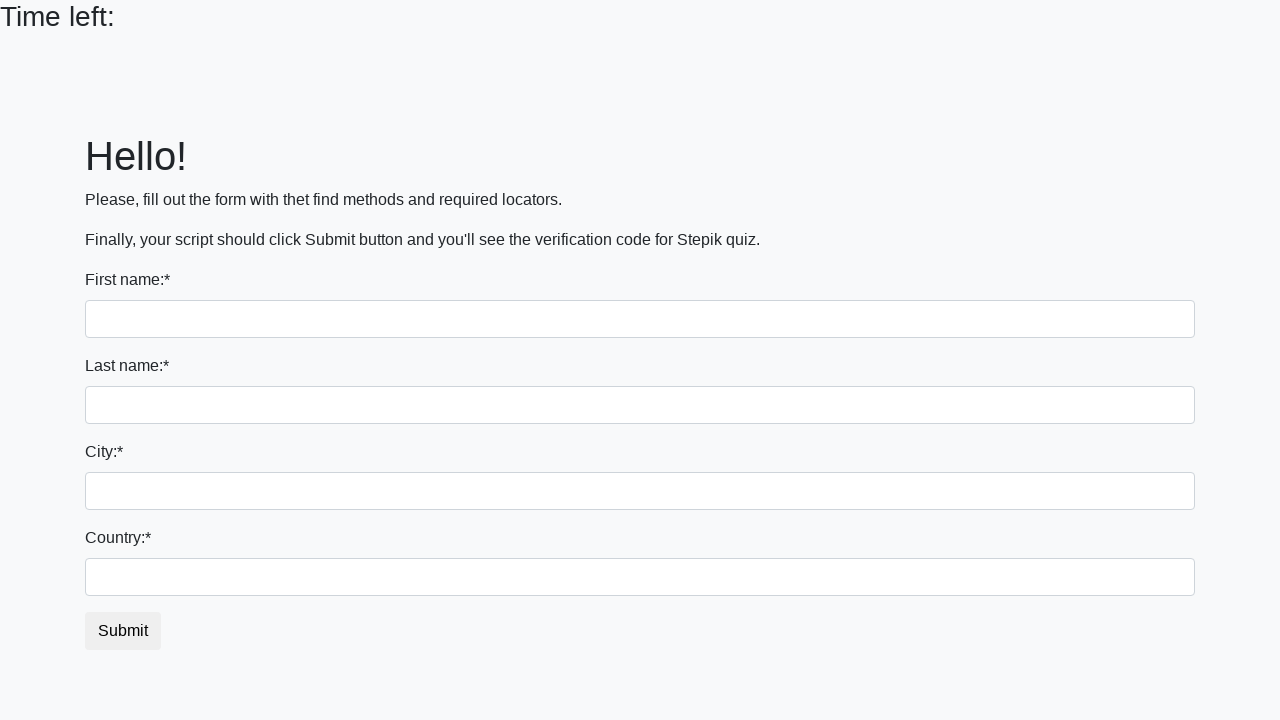

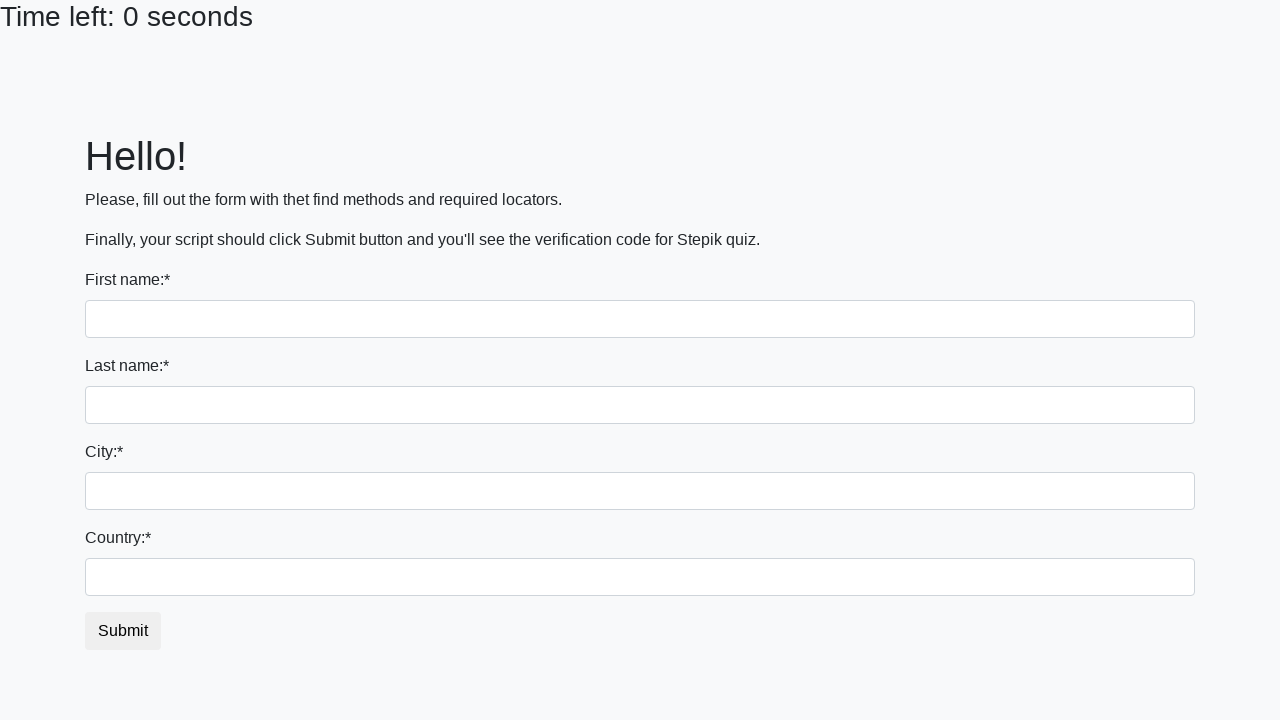